Tests the text box form on DemoQA by filling in name, email, current address, and permanent address fields, then verifying the values and submitting the form.

Starting URL: https://demoqa.com/elements

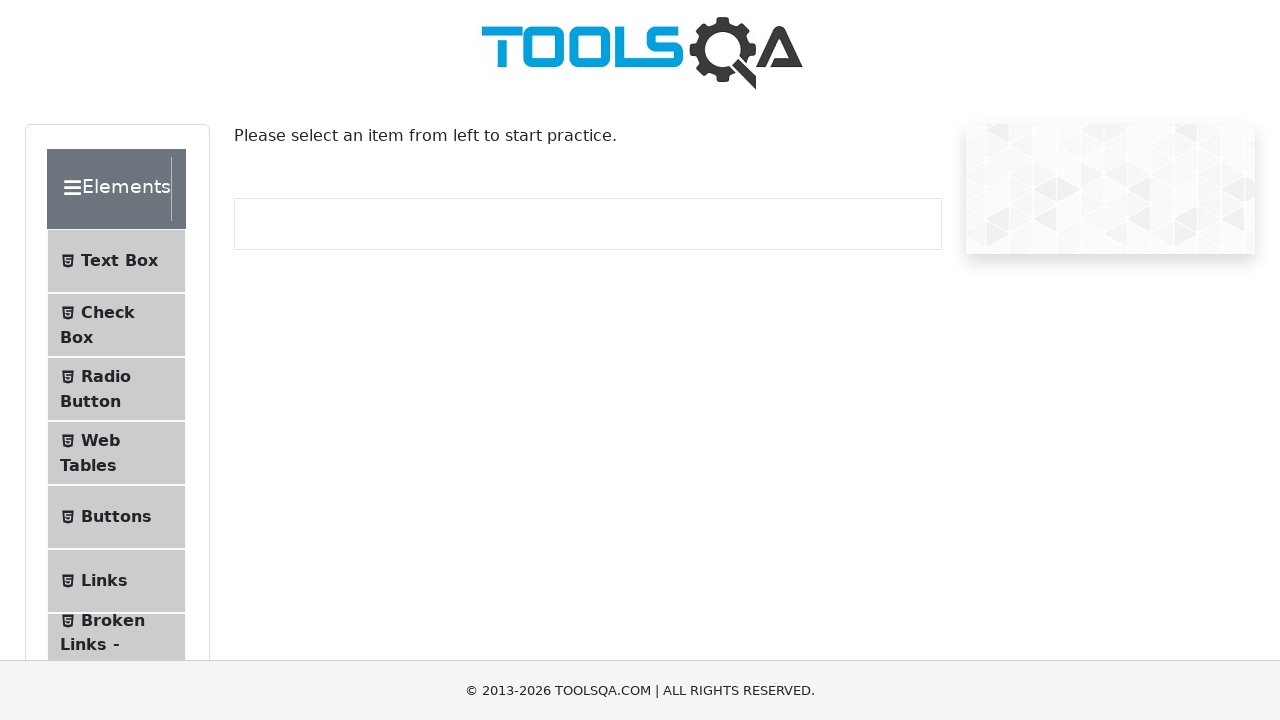

Clicked on Text Box menu item at (116, 261) on xpath=//*[@id='item-0']
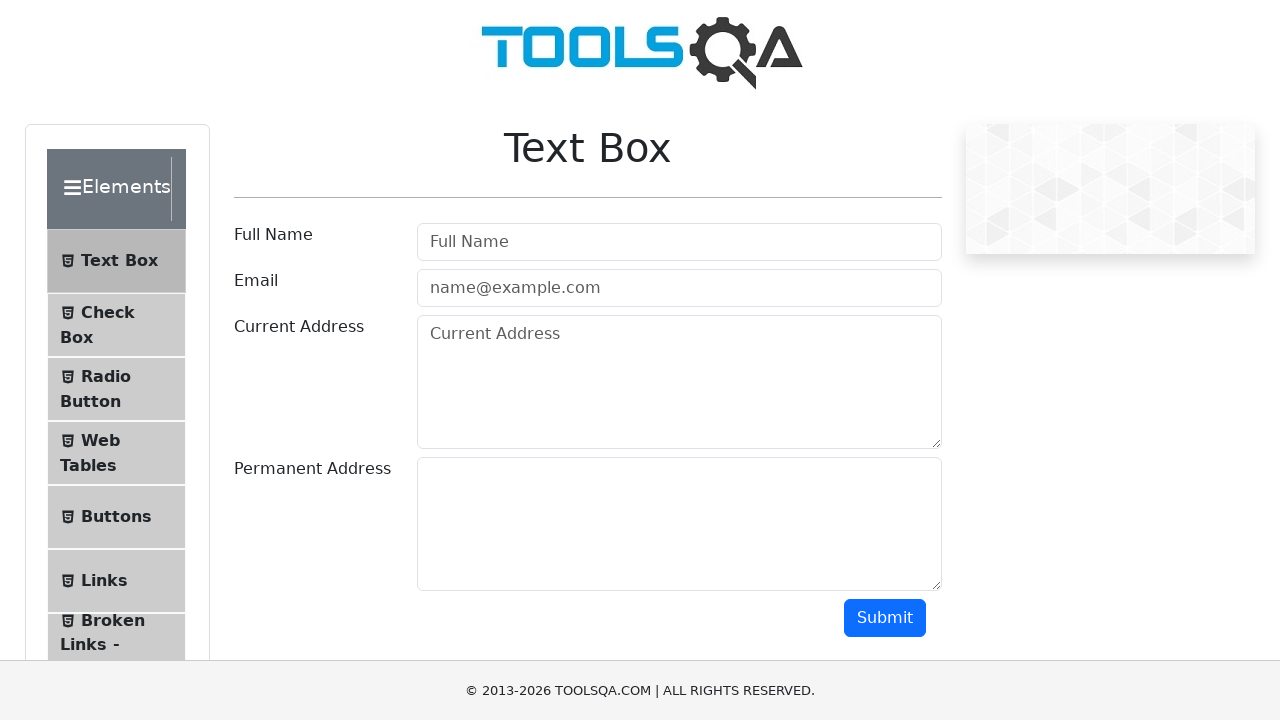

Filled in full name field with 'John Smith' on #userName
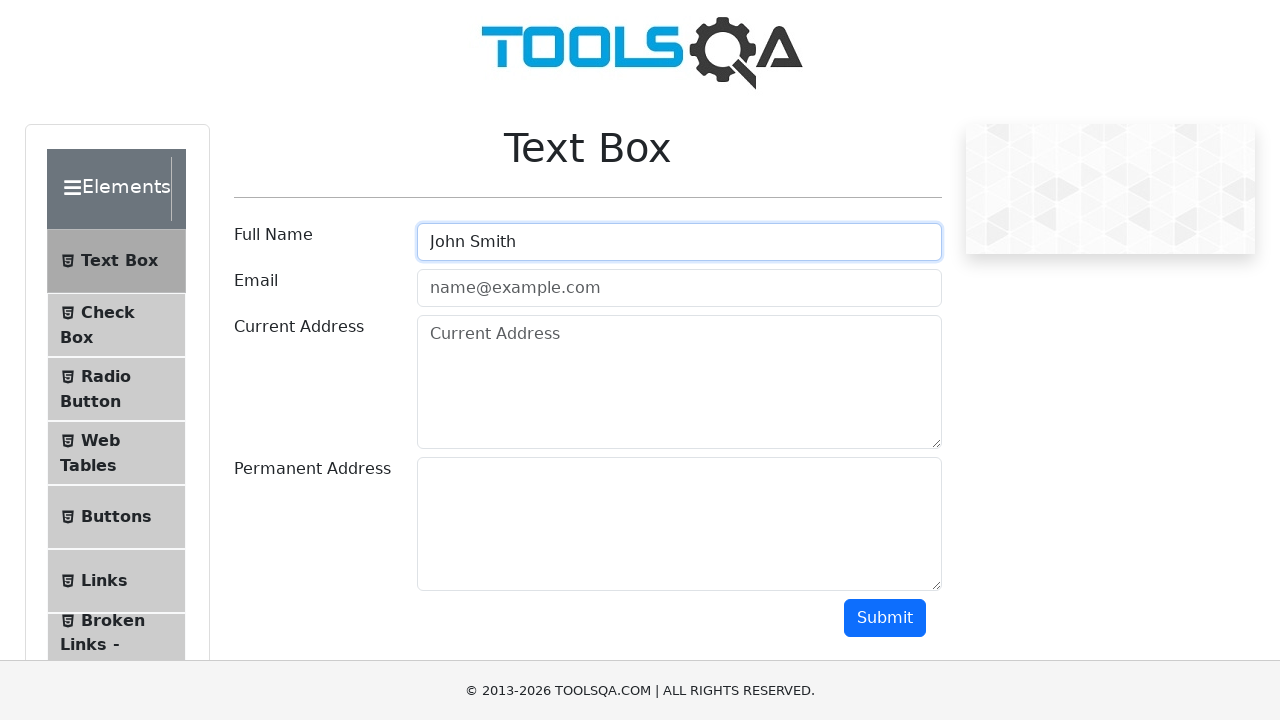

Filled in email field with 'johnsmith@example.com' on #userEmail
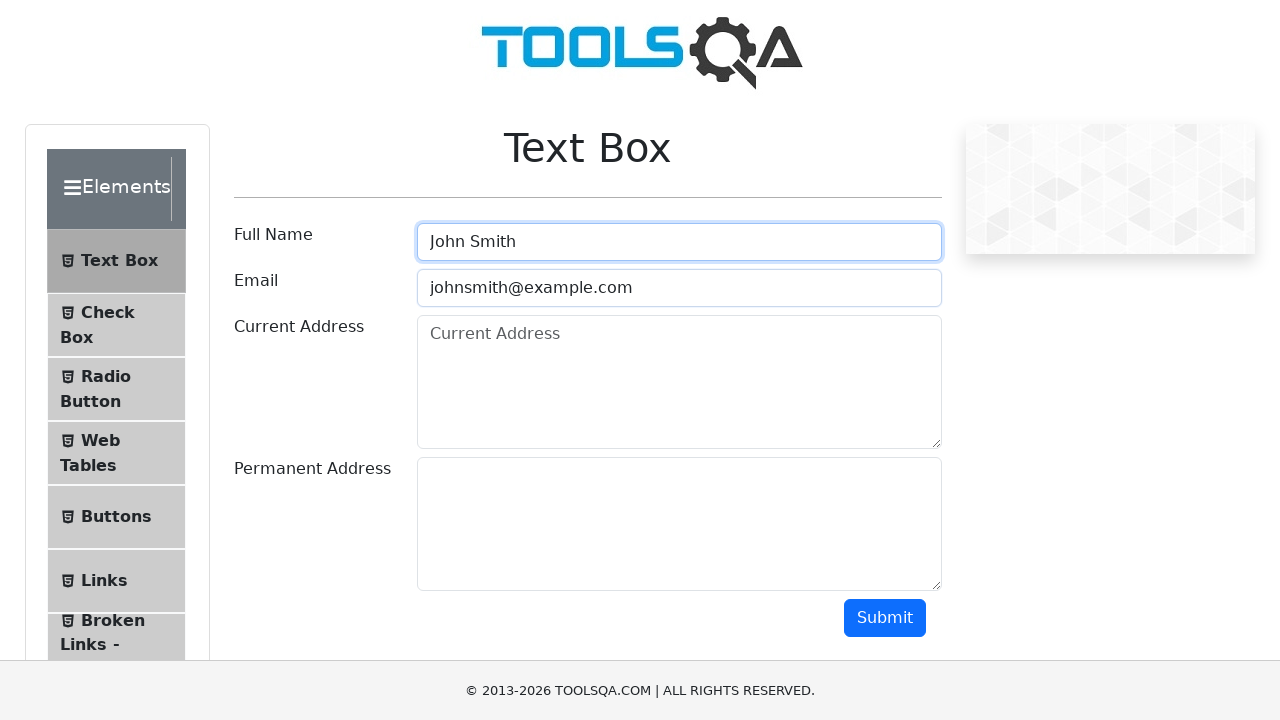

Filled in current address field with 'bangalore' on #currentAddress
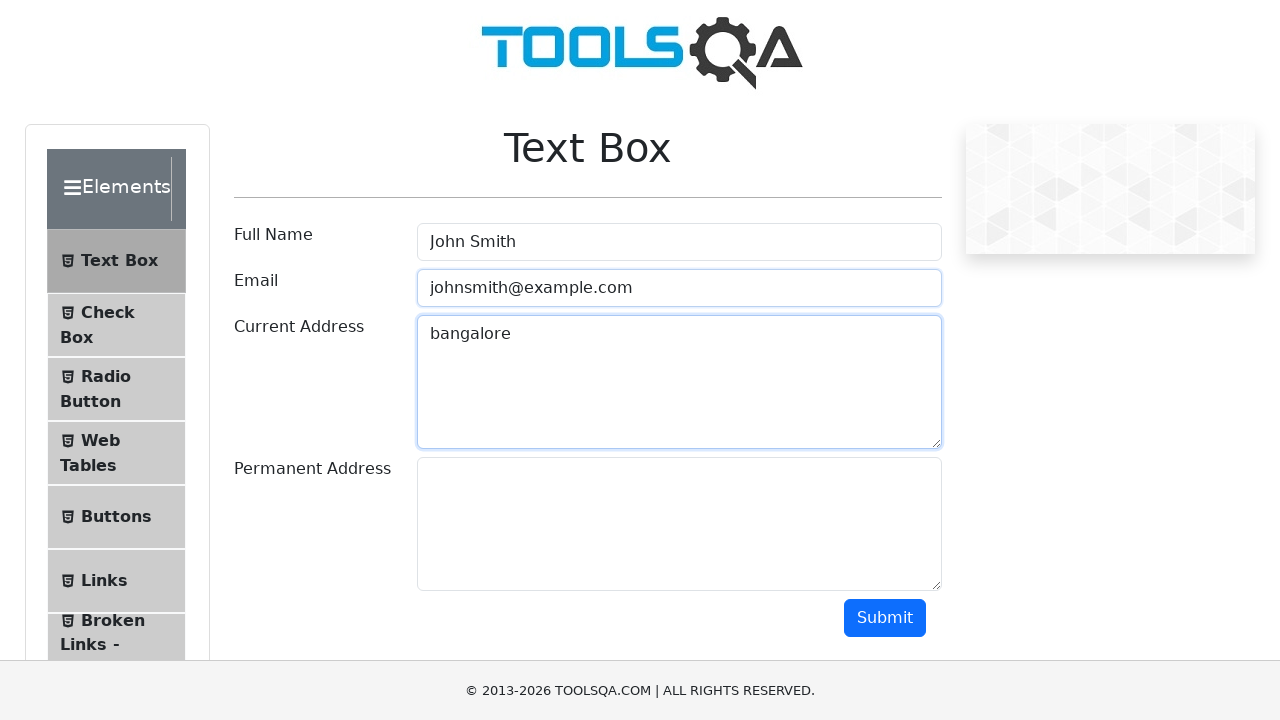

Filled in permanent address field with 'chennai' on #permanentAddress
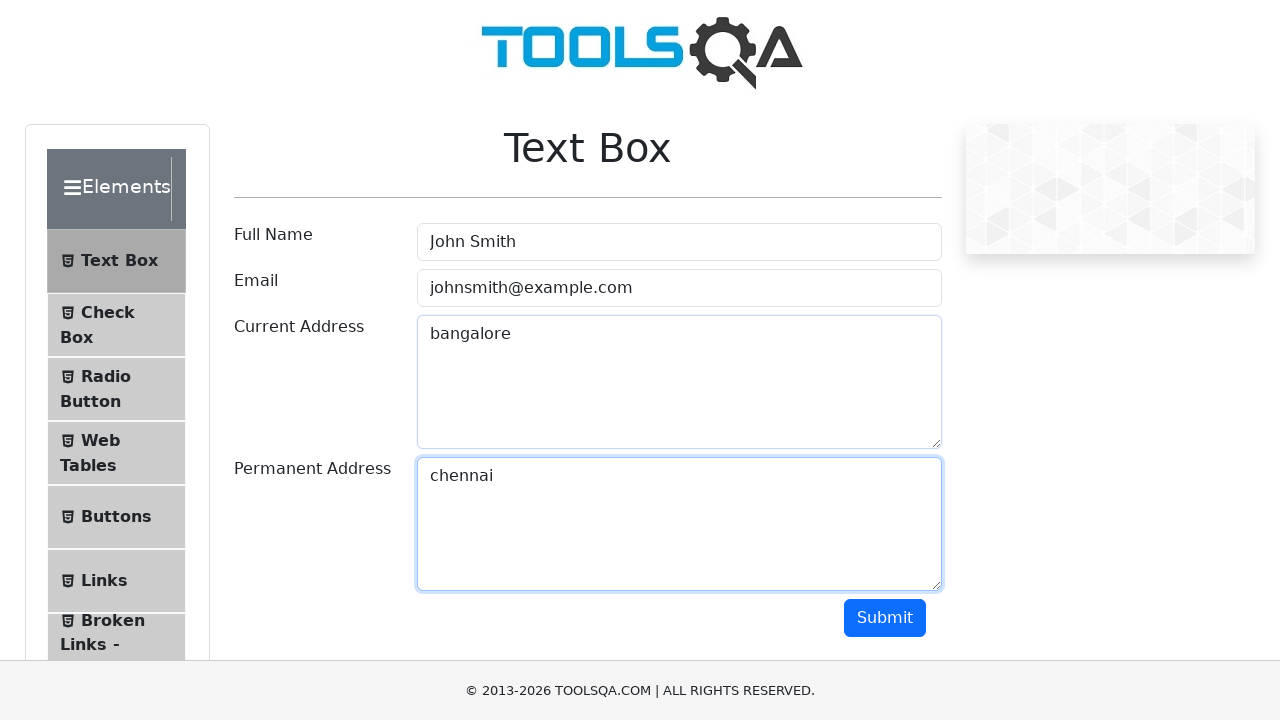

Scrolled submit button into view
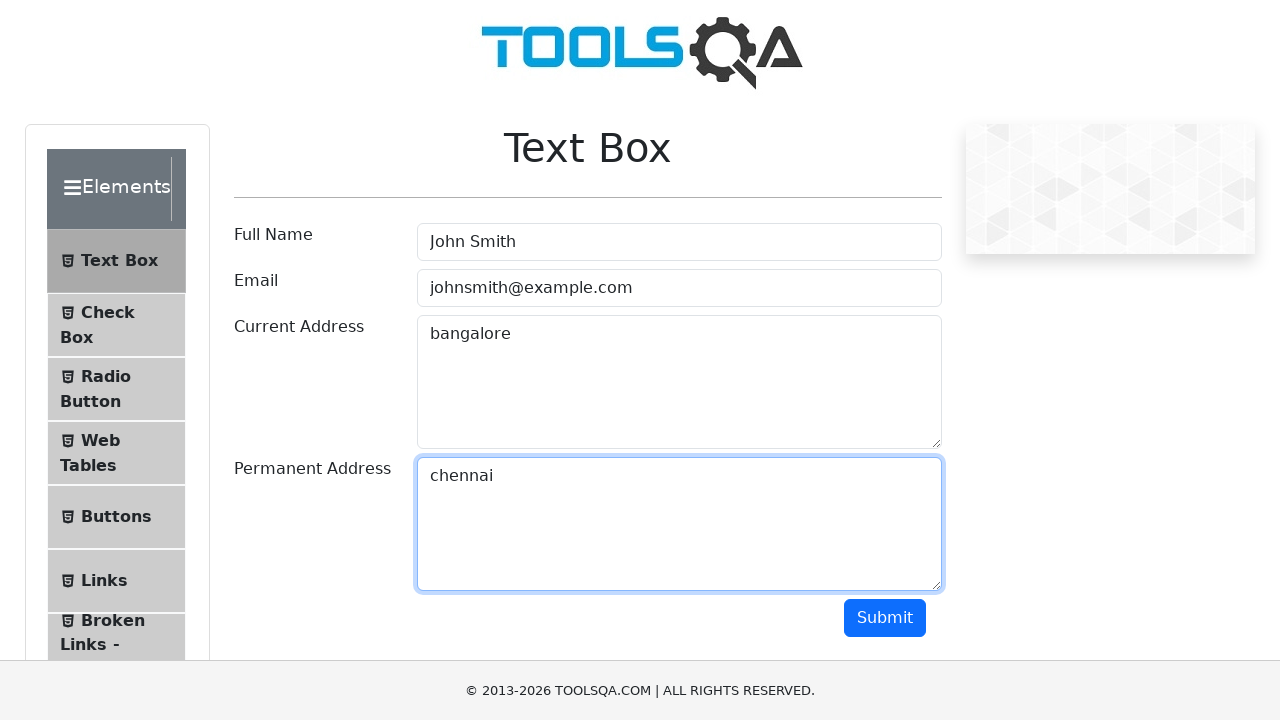

Clicked submit button to submit the form at (885, 618) on #submit
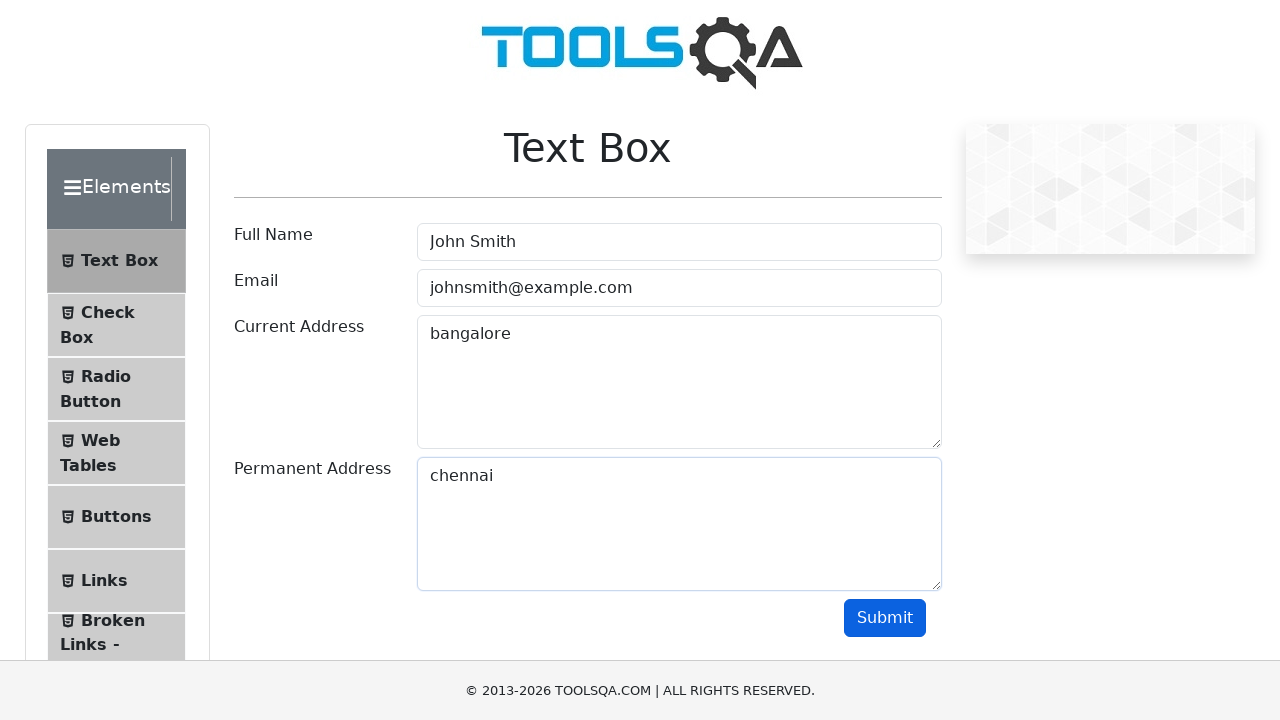

Form output appeared on the page
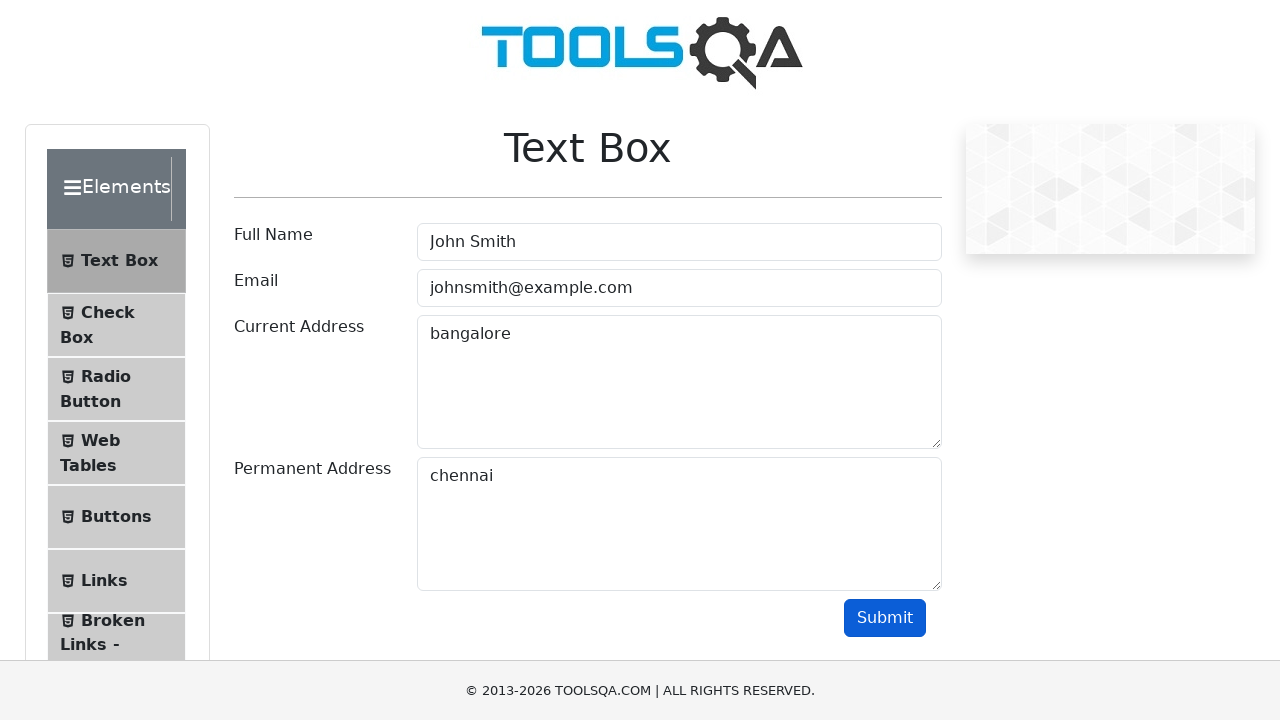

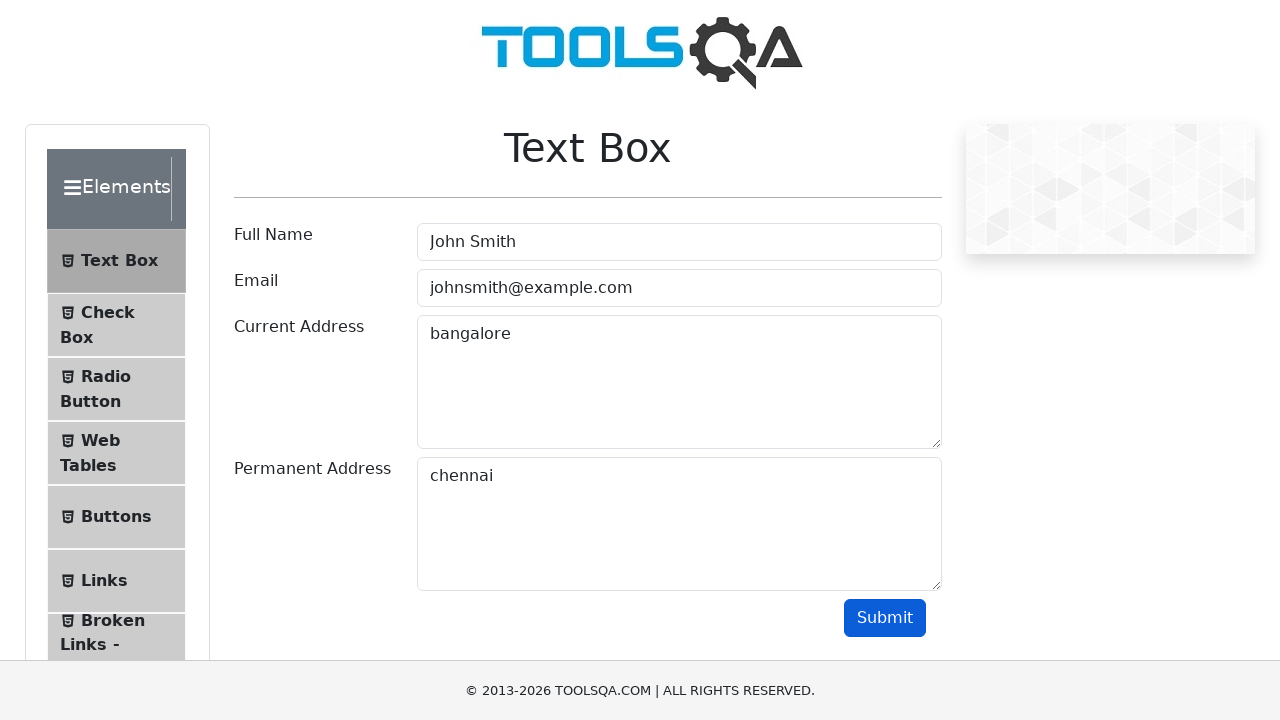